Clicks the edit link in the first table row and verifies the URL changes to include #edit

Starting URL: https://the-internet.herokuapp.com/challenging_dom

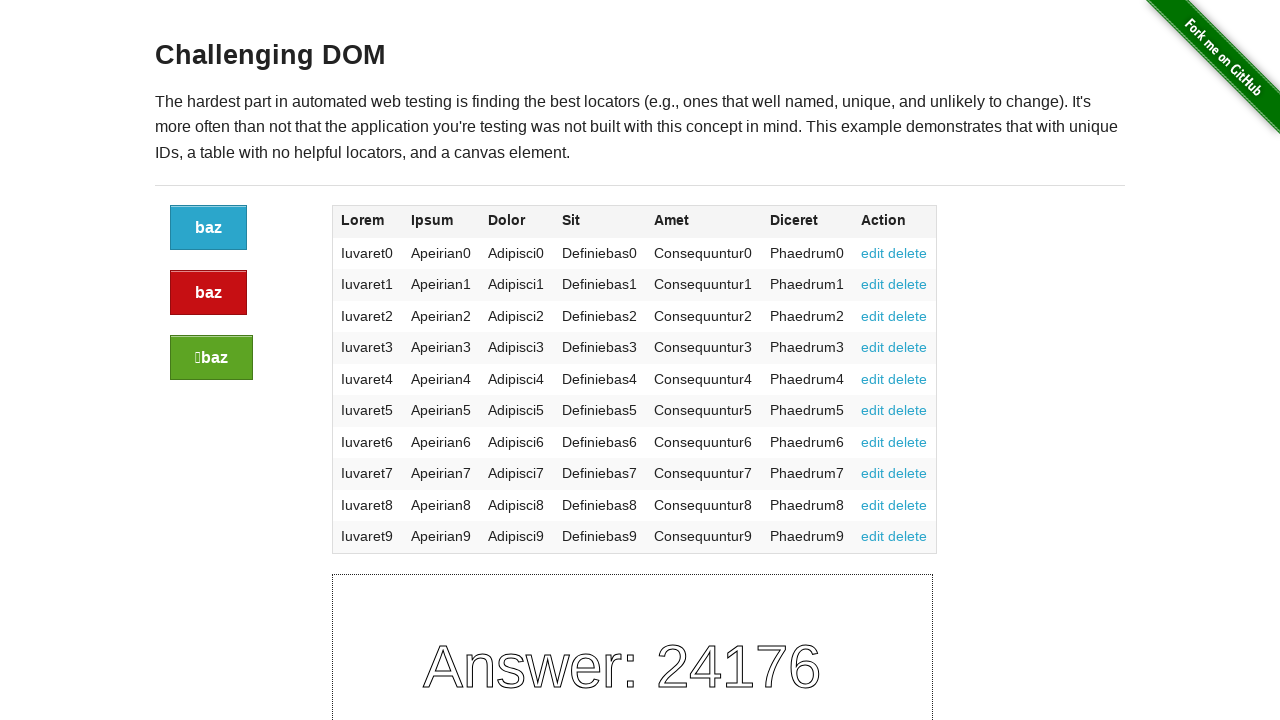

Waited for table to load on challenging DOM page
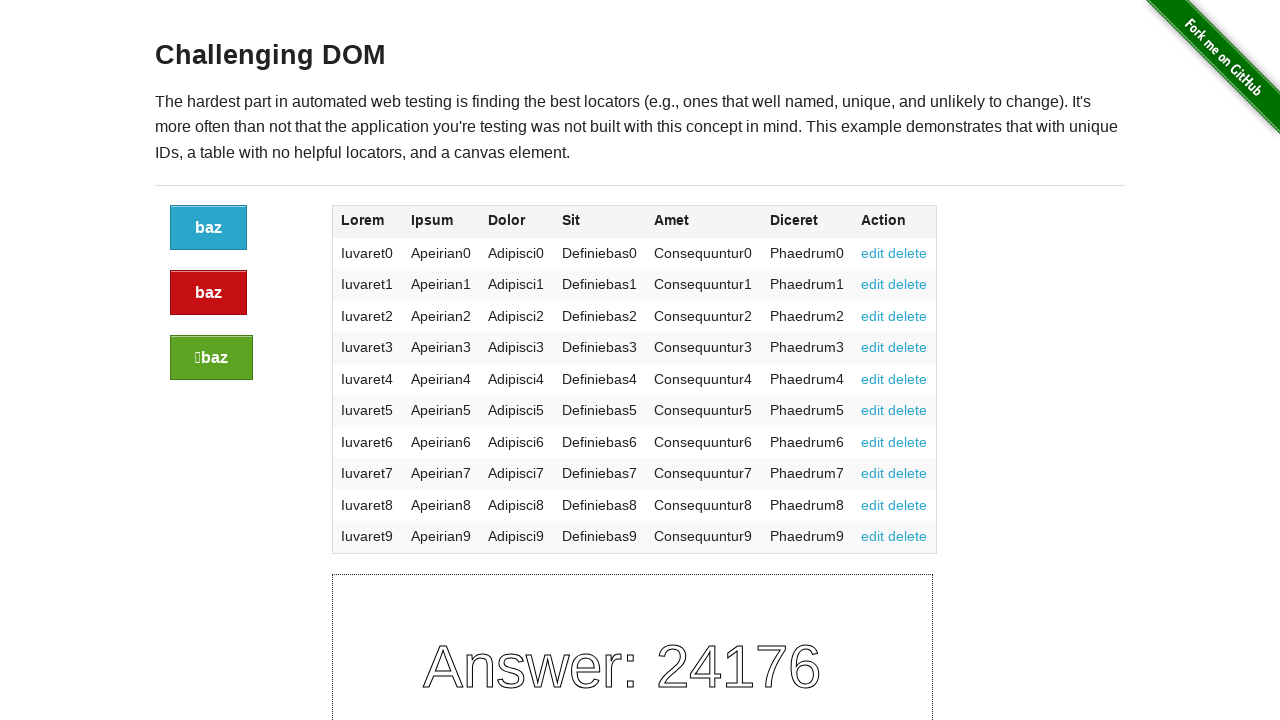

Clicked edit link in first table row at (873, 253) on div#content table tbody tr:first-child td a:has-text("edit")
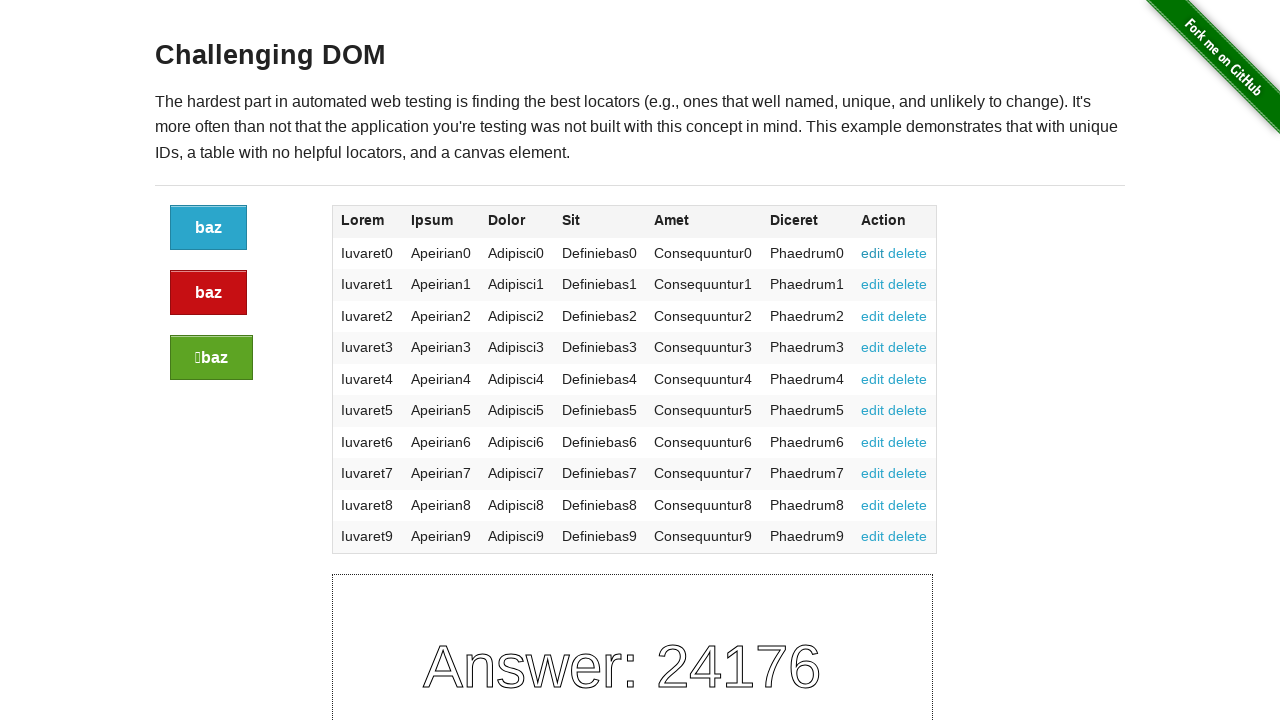

Verified URL changed to include #edit fragment
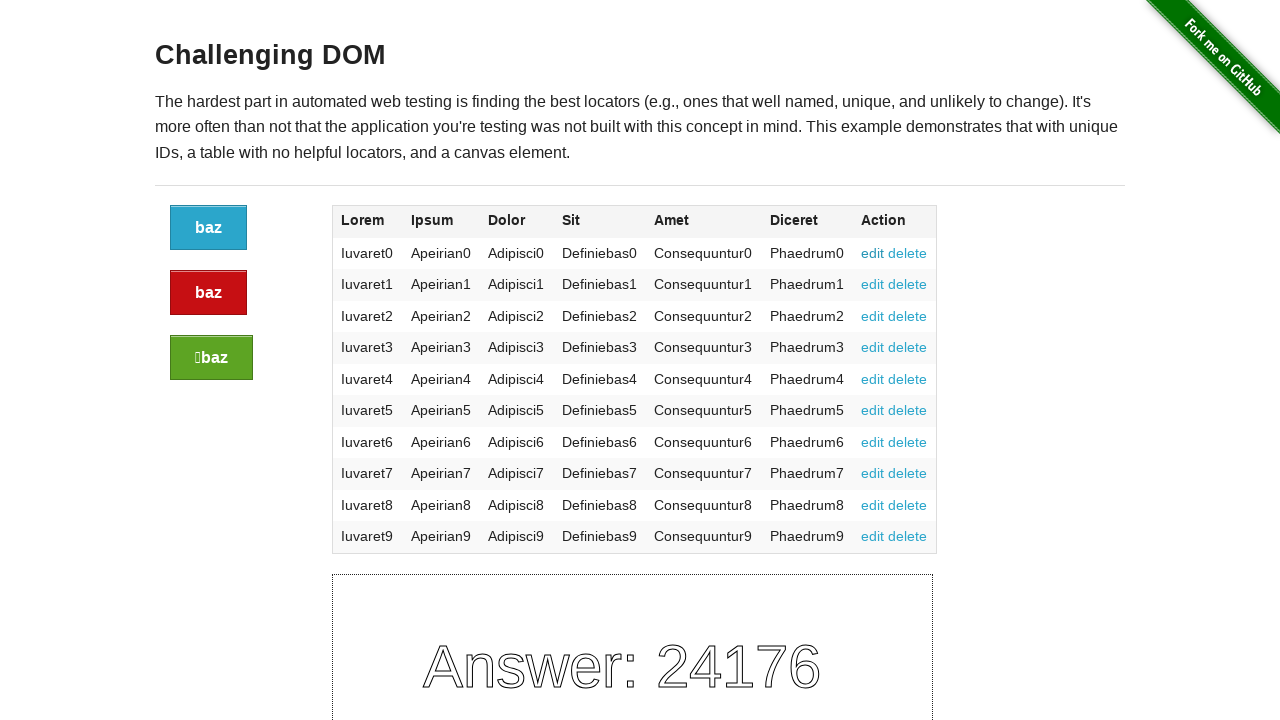

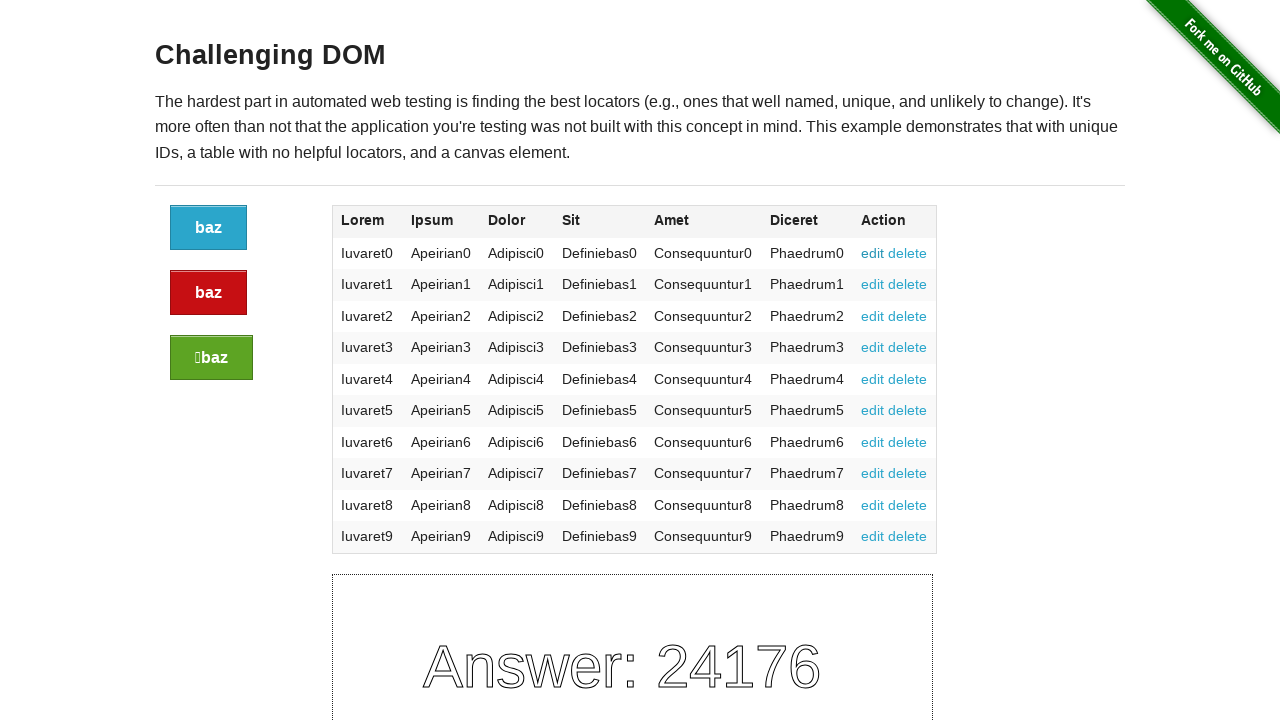